Tests removing completed items by clicking the Clear completed button after marking an item as complete.

Starting URL: https://todomvc.com/examples/react-redux/dist/#/

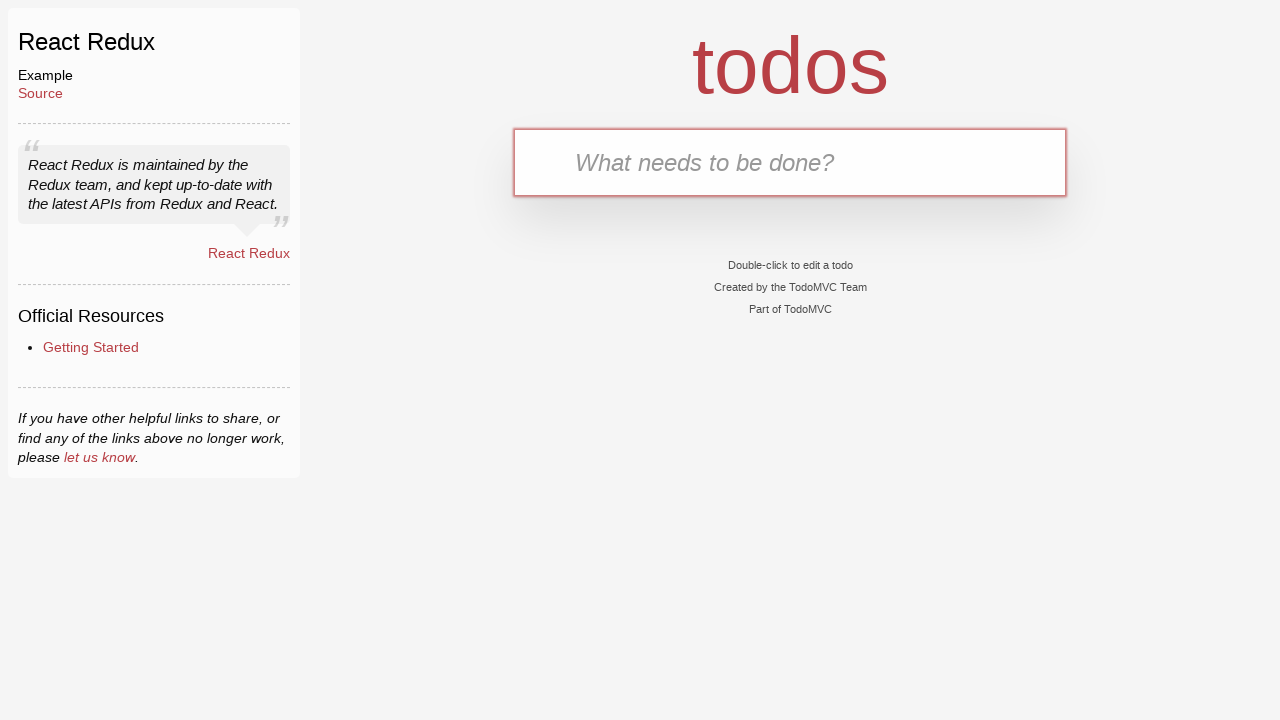

Verified todos heading is visible on page load
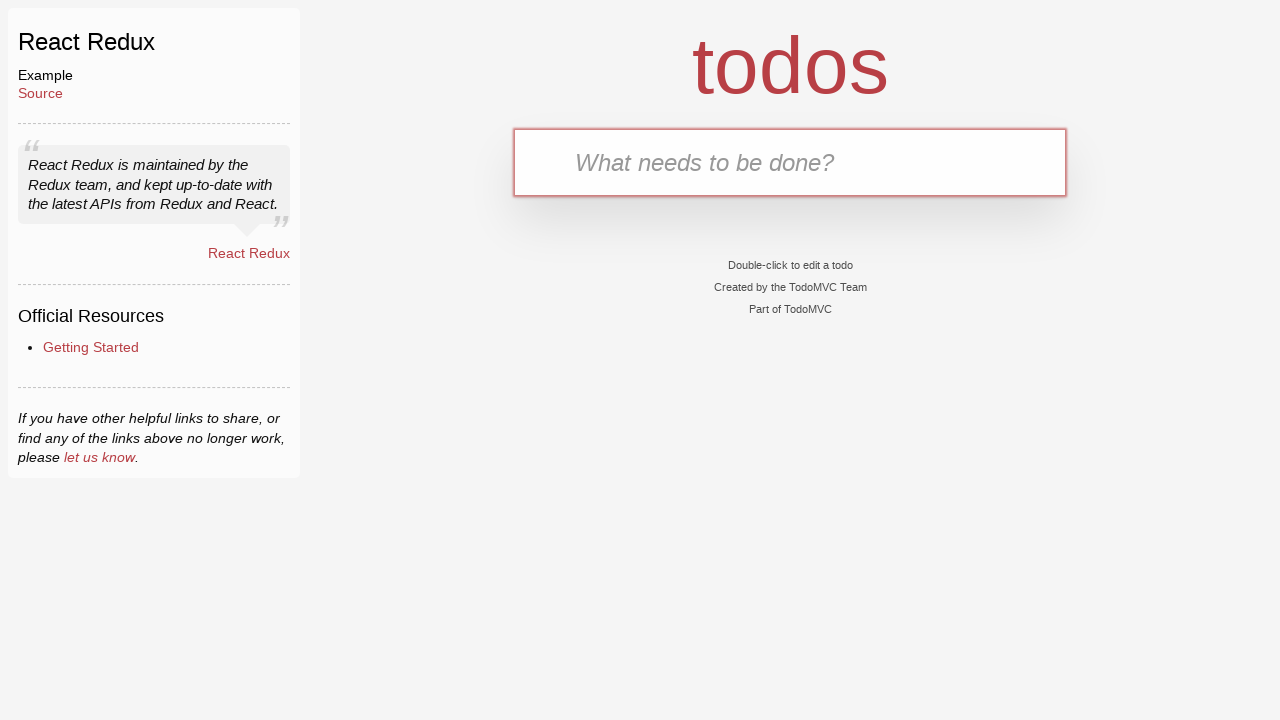

Filled first todo item: 'Complete home assignment' on internal:attr=[placeholder="What needs to be done?"i]
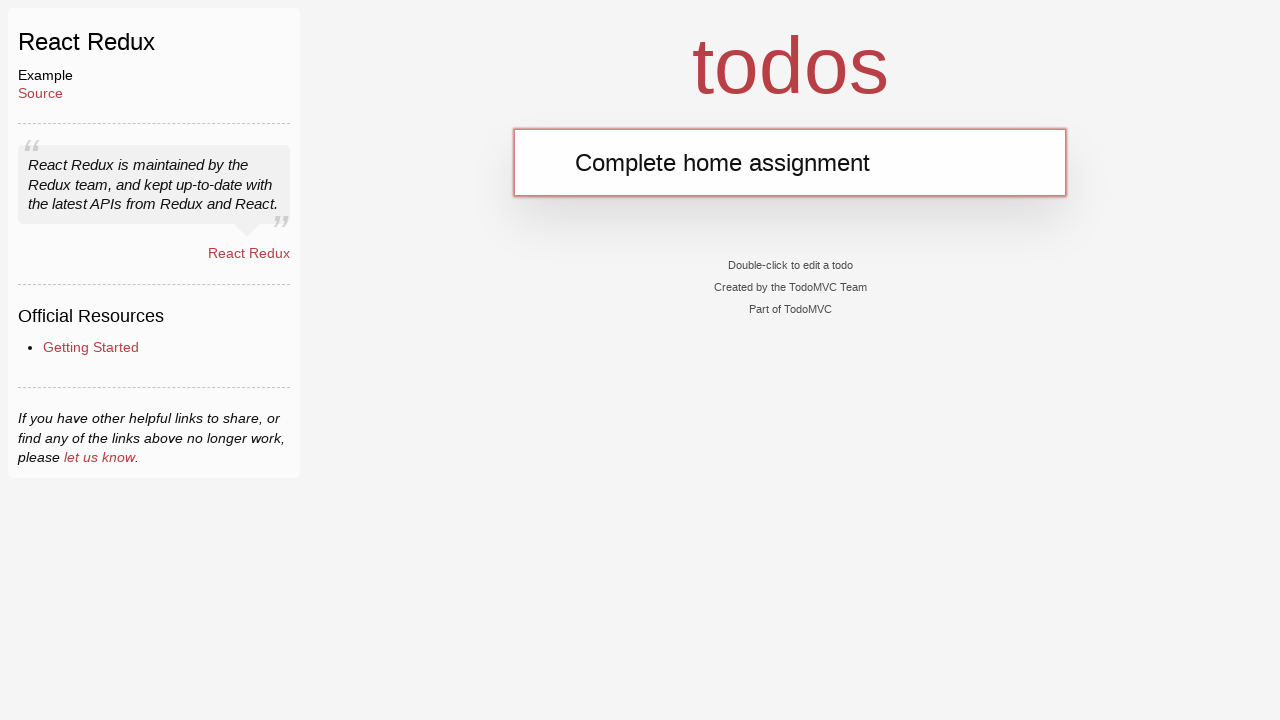

Pressed Enter to add first todo item on internal:attr=[placeholder="What needs to be done?"i]
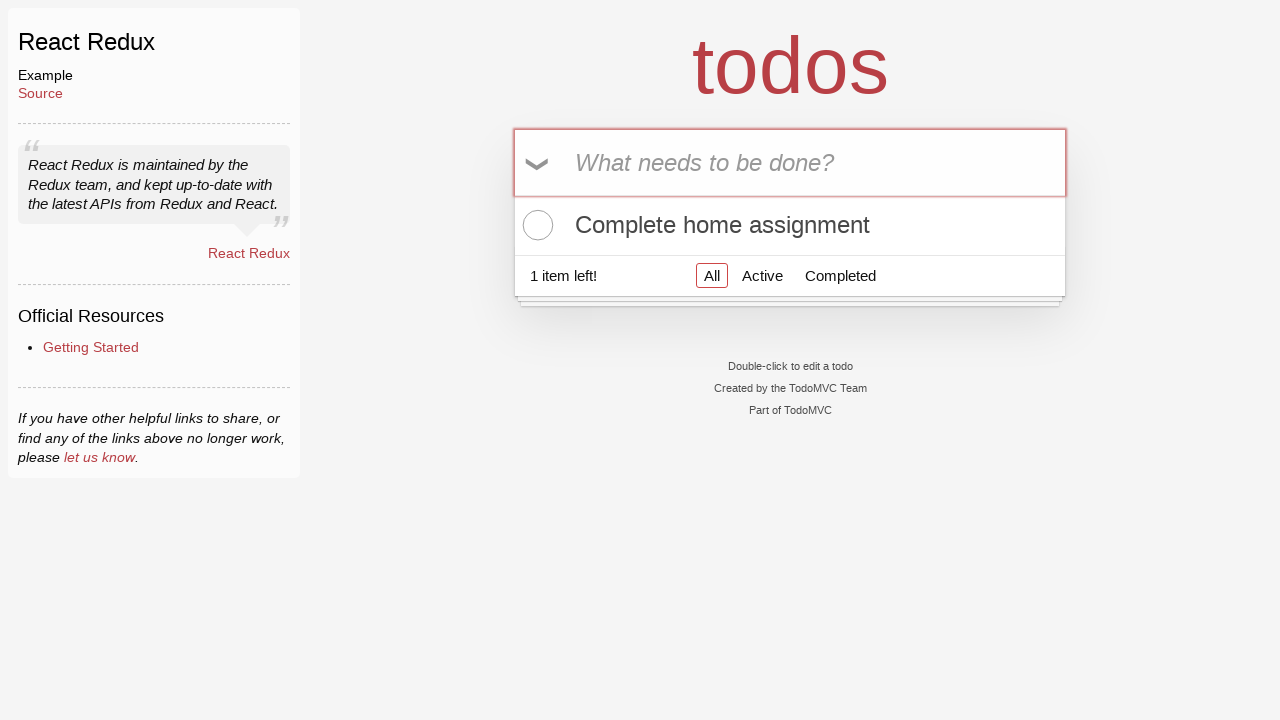

Filled second todo item: 'Water the plants' on internal:attr=[placeholder="What needs to be done?"i]
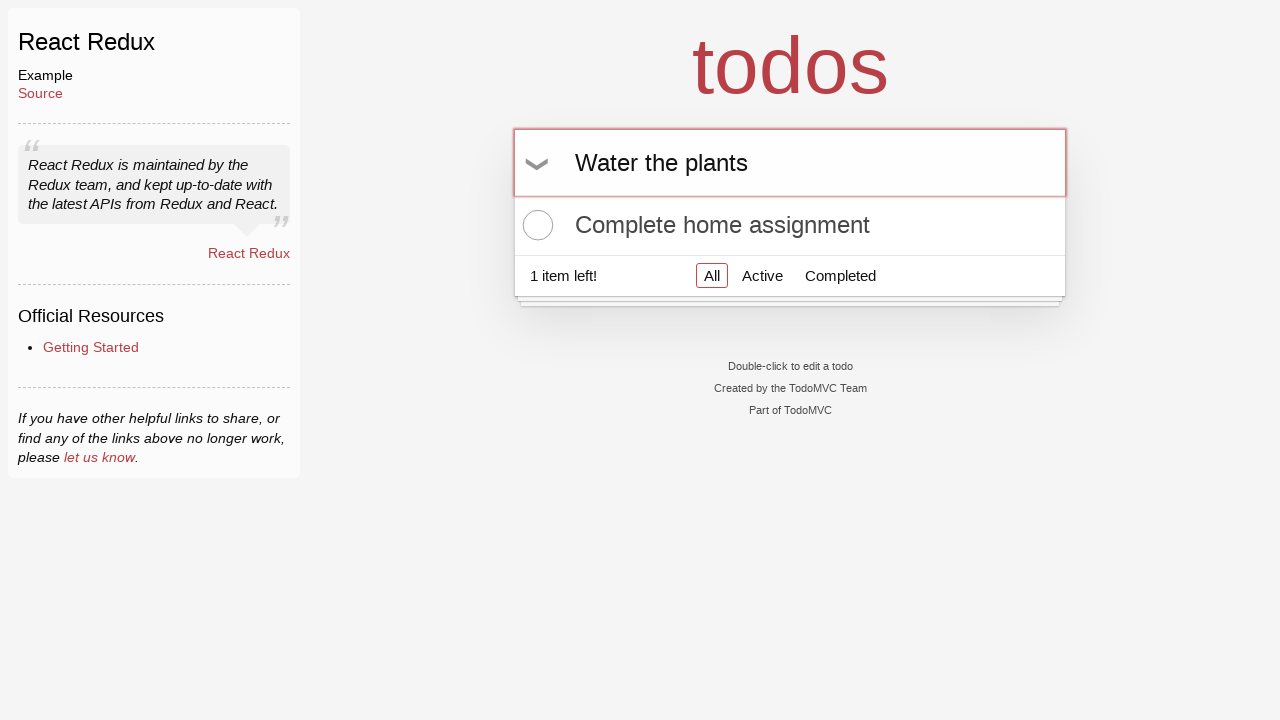

Pressed Enter to add second todo item on internal:attr=[placeholder="What needs to be done?"i]
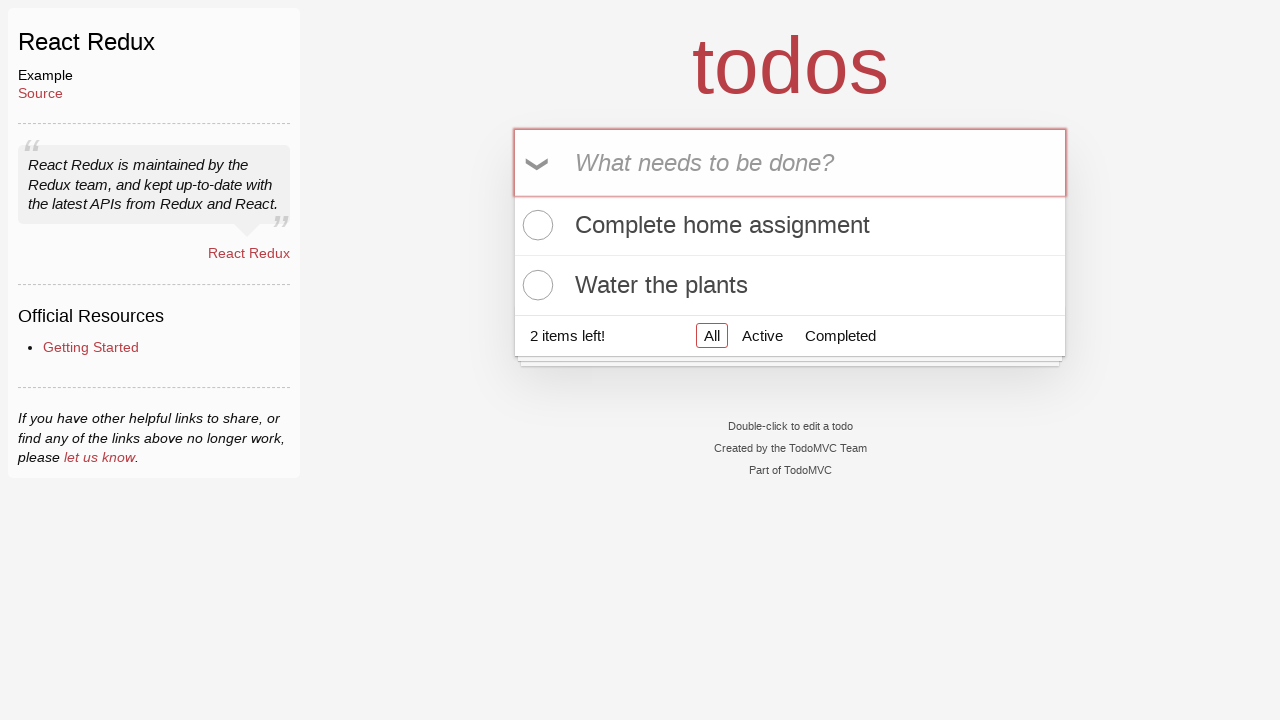

Filled third todo item: 'Feed the dog' on internal:attr=[placeholder="What needs to be done?"i]
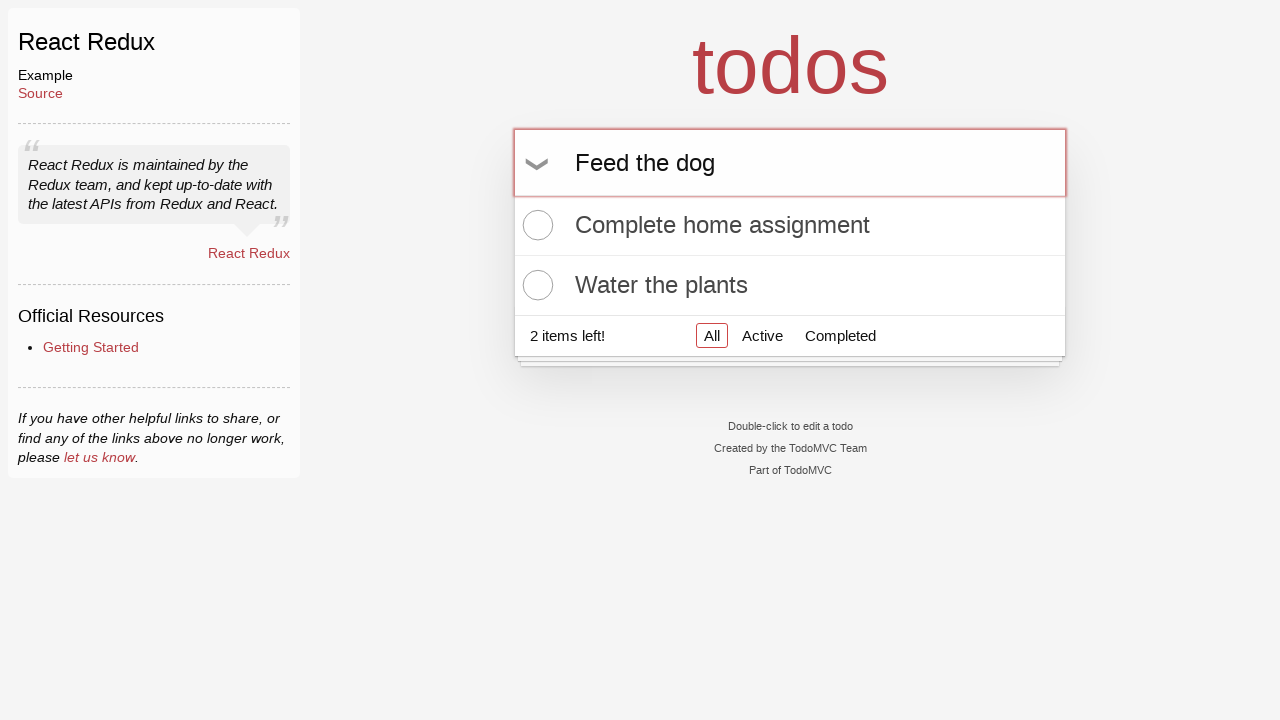

Pressed Enter to add third todo item on internal:attr=[placeholder="What needs to be done?"i]
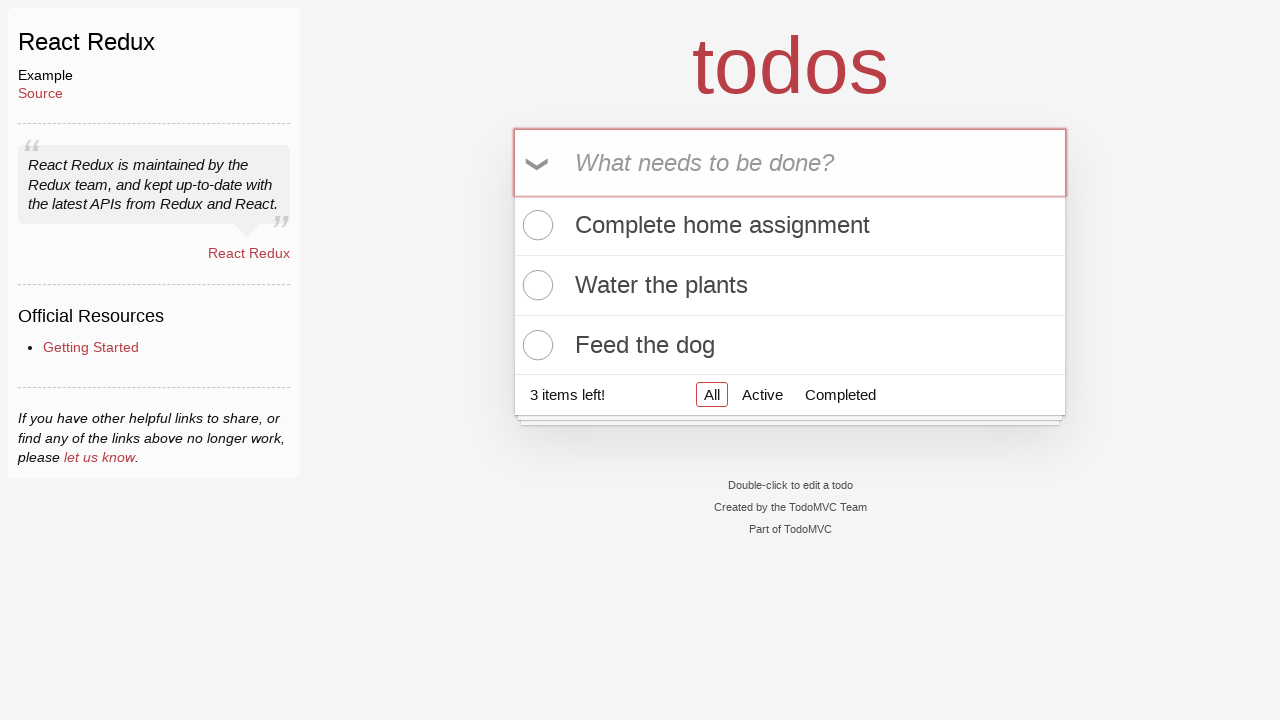

Marked second todo item 'Water the plants' as complete at (535, 285) on internal:testid=[data-testid="todo-item"s] >> nth=1 >> internal:role=checkbox
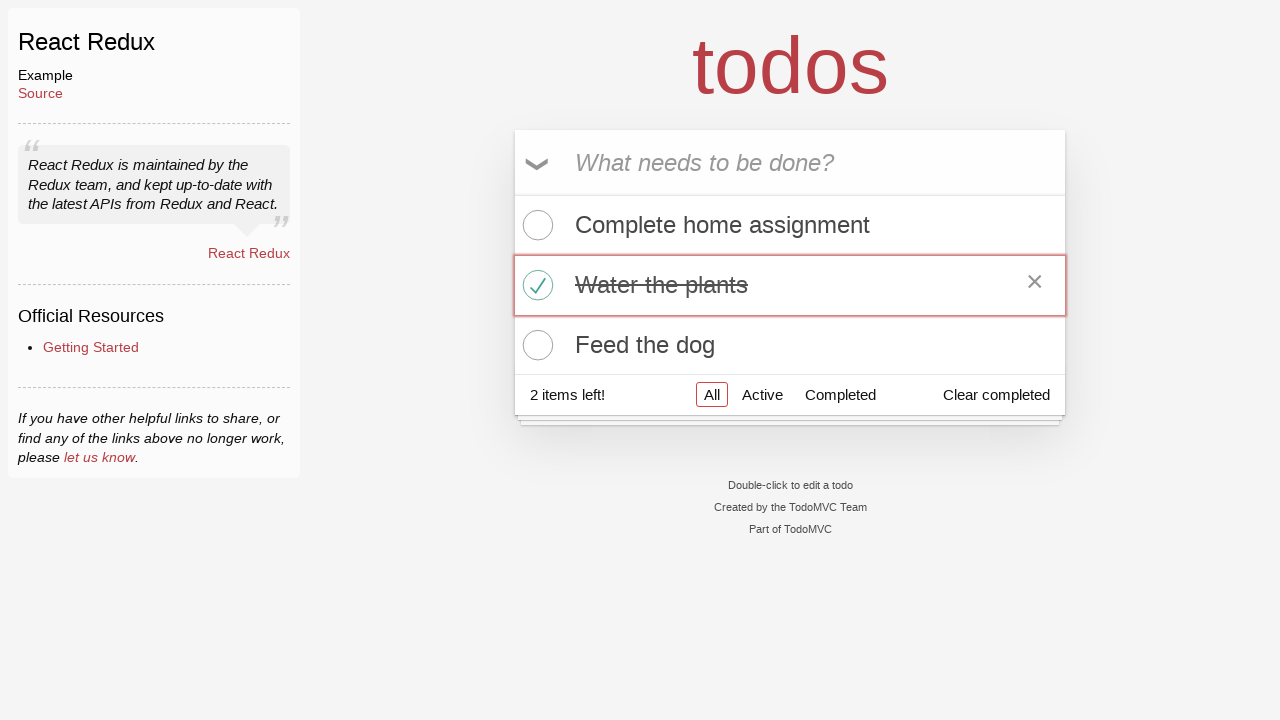

Clicked Clear completed button to remove completed items at (996, 395) on internal:role=button[name="Clear completed"i]
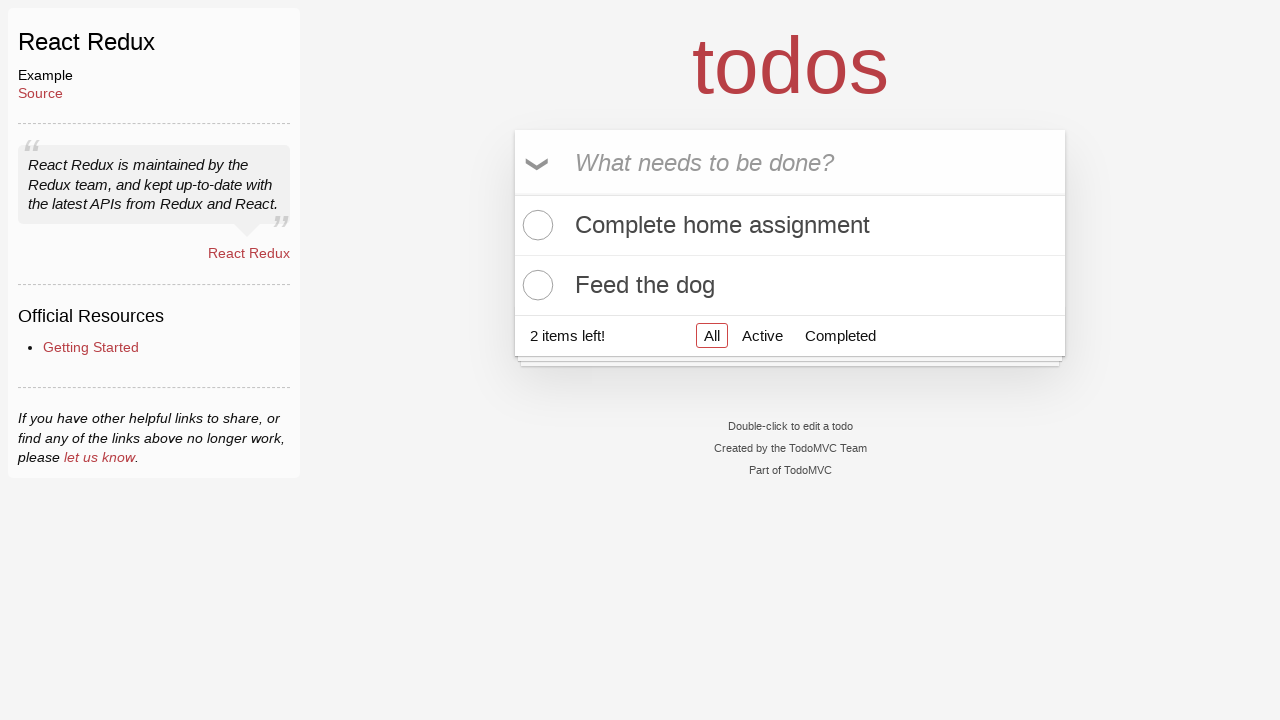

Waited for clearing operation to complete
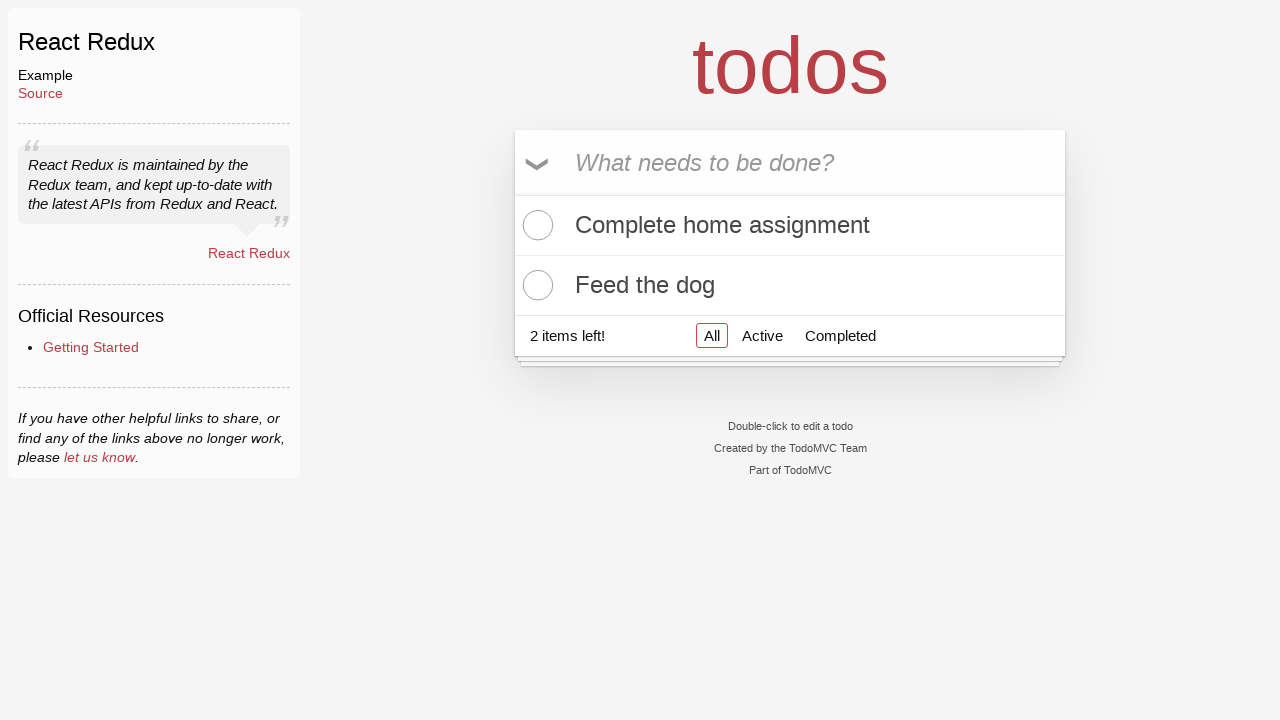

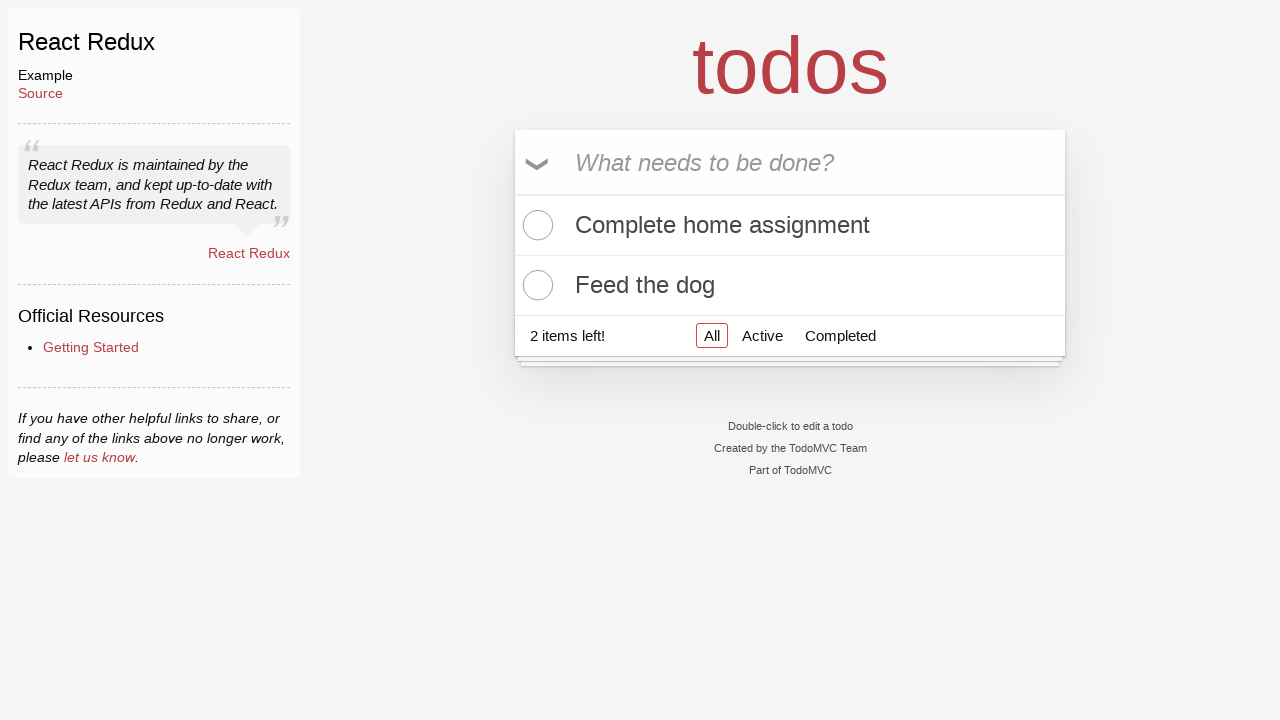